Tests the resizable widget on jQuery UI demo page by switching to the demo iframe and dragging the resize handle to resize an element.

Starting URL: http://jqueryui.com/resizable/

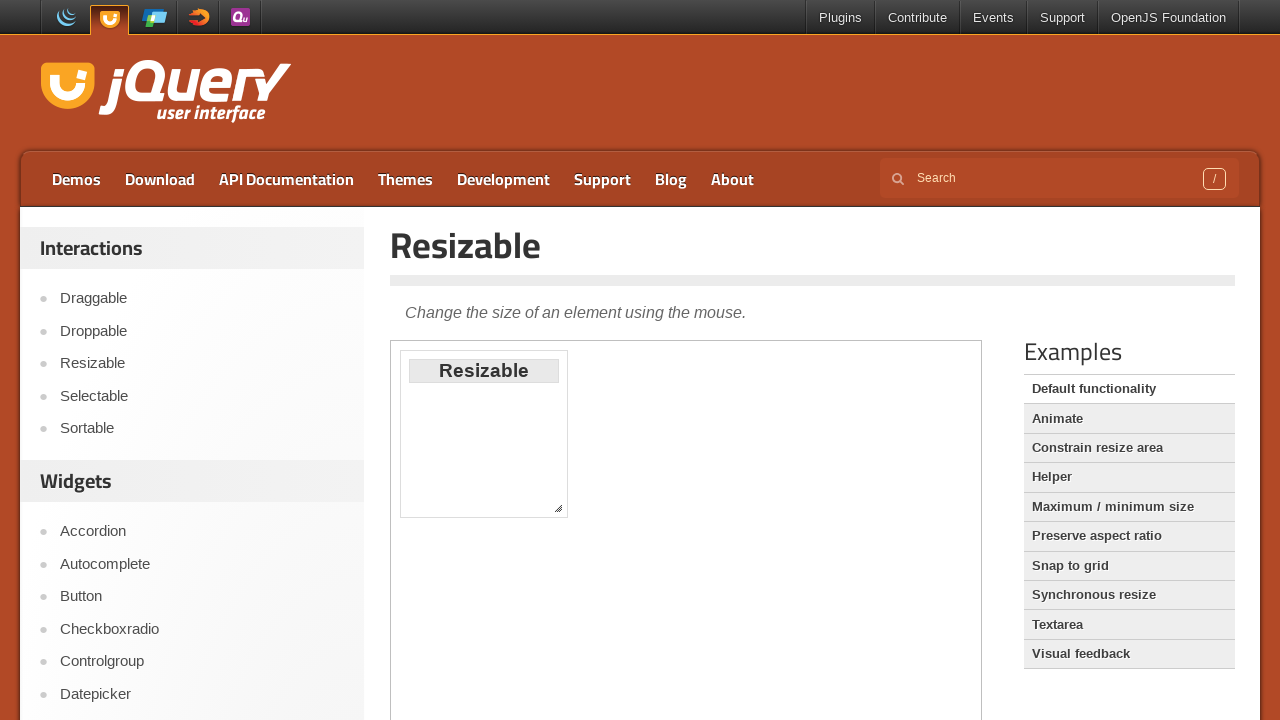

Located and switched to demo iframe
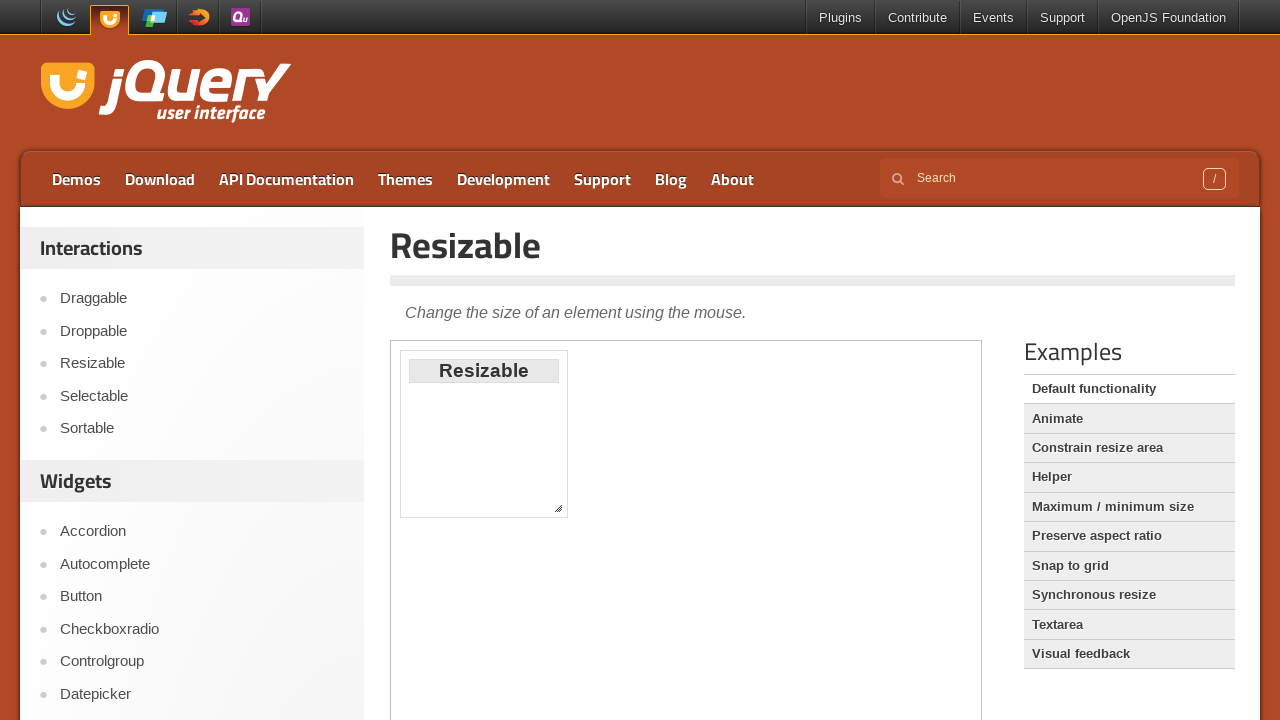

Located the southeast resize handle
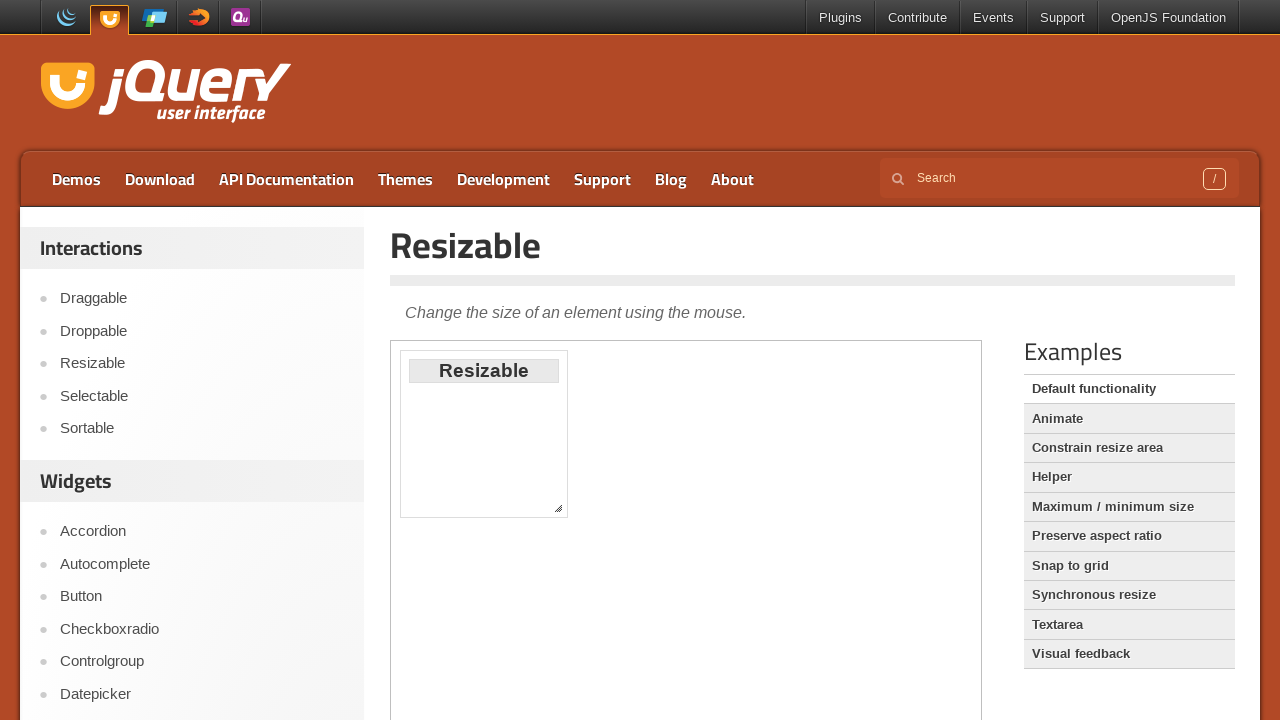

Retrieved bounding box of resize handle
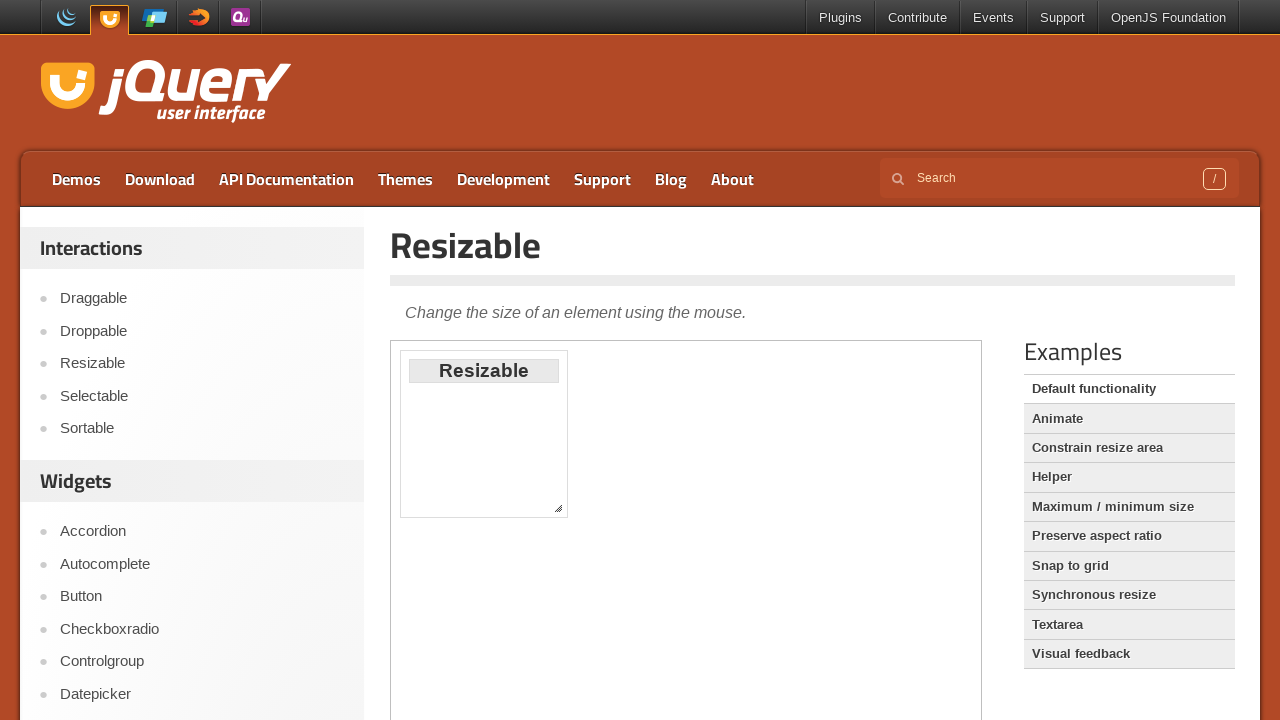

Hovered over the resize handle at (558, 508) on iframe >> nth=0 >> internal:control=enter-frame >> #resizable .ui-resizable-se
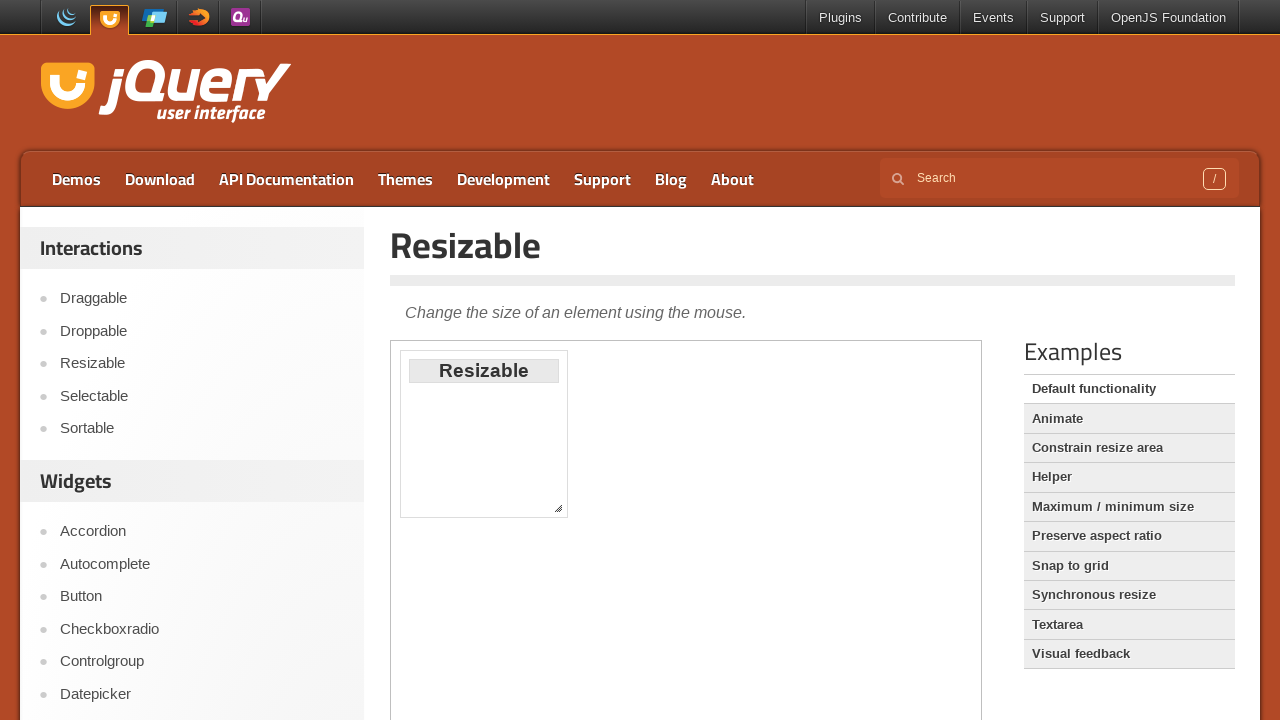

Pressed mouse button down on resize handle at (558, 508)
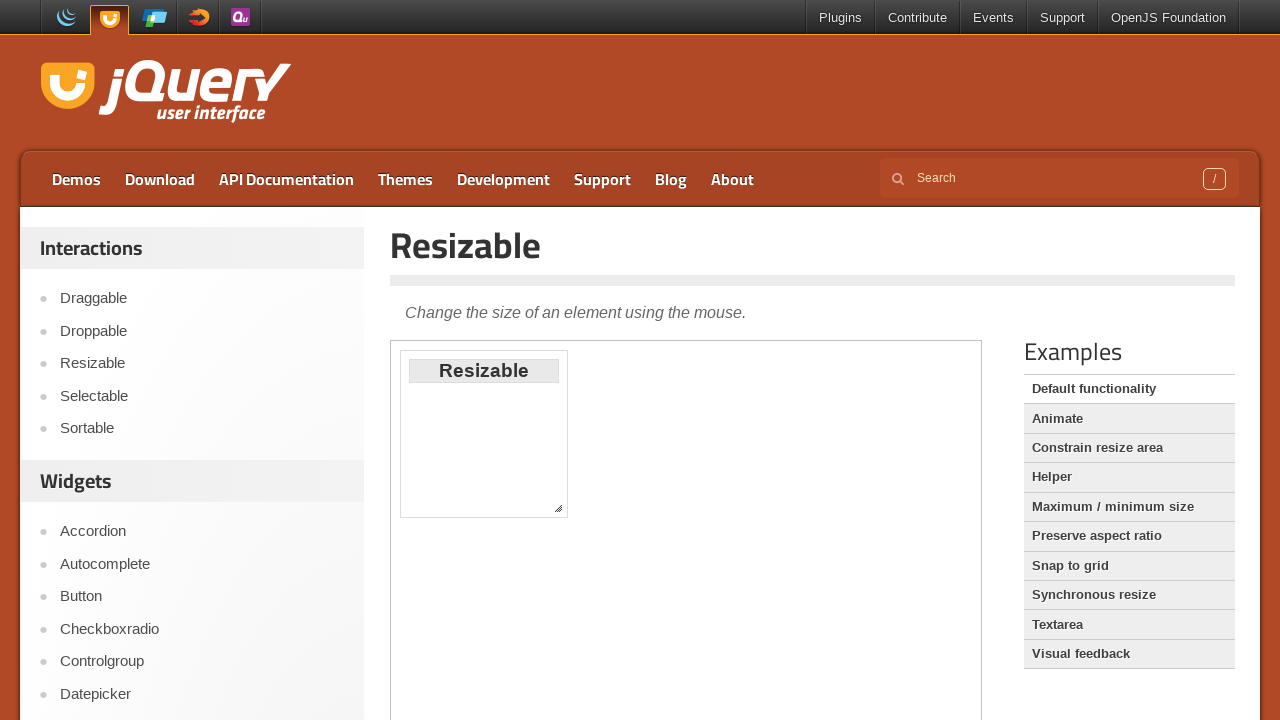

Dragged resize handle to new position (80px right, 150px down) at (630, 650)
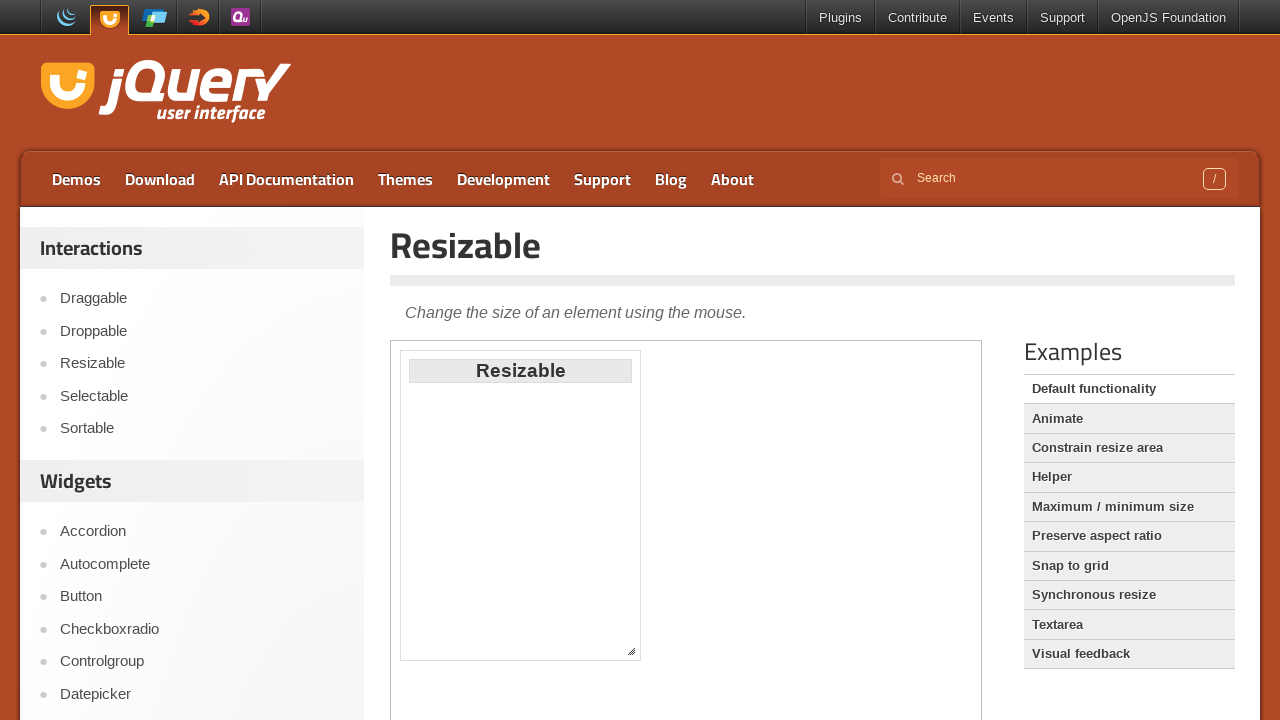

Released mouse button, element resized successfully at (630, 650)
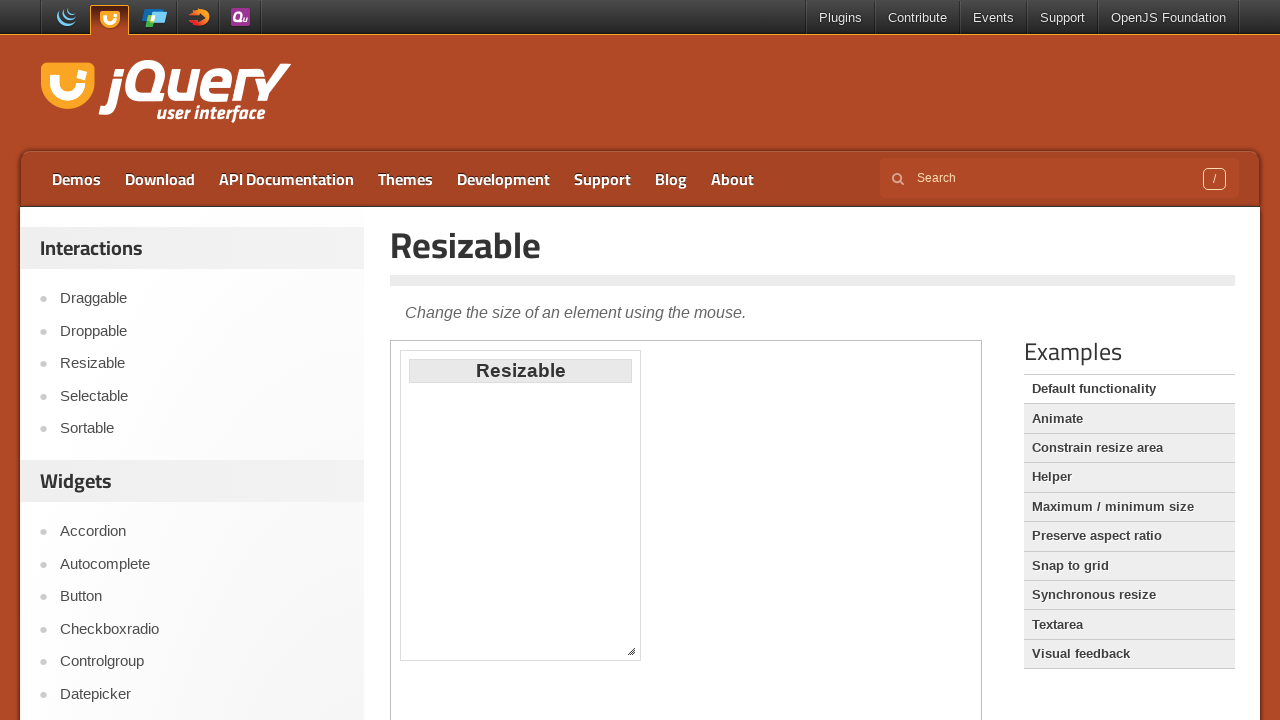

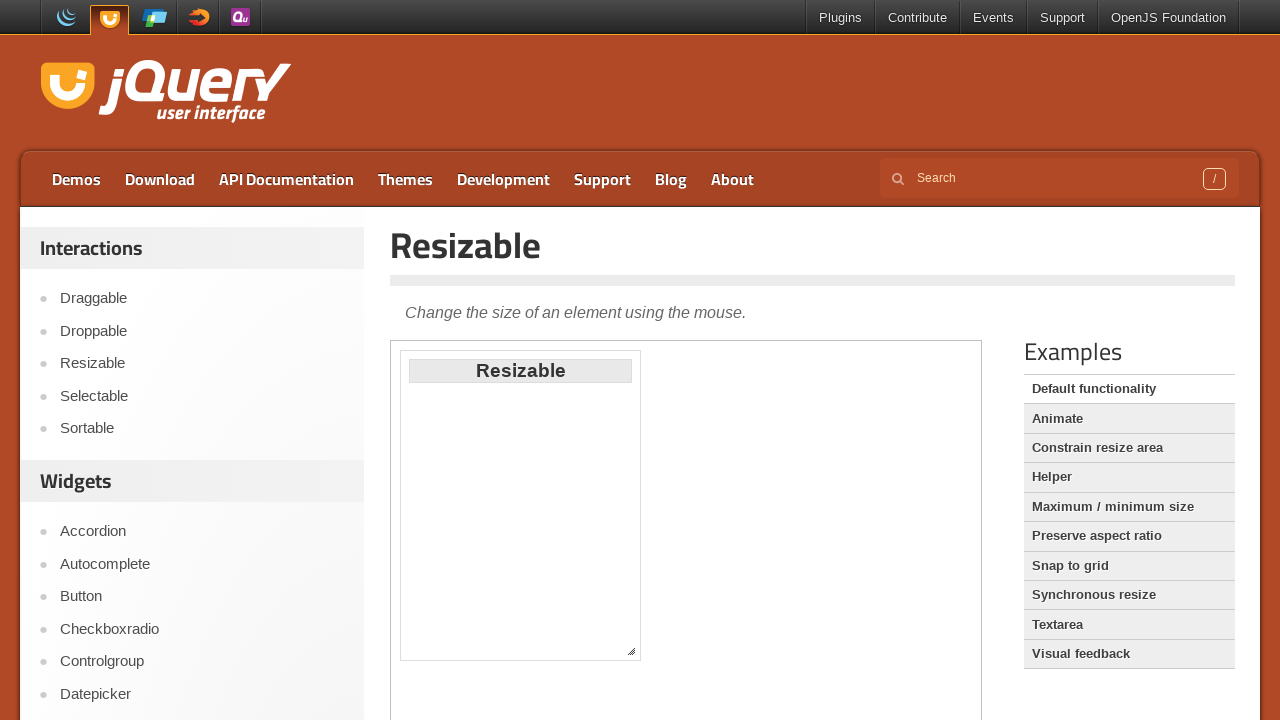